Tests double-click functionality on W3Schools interactive example by switching to iframe and double-clicking a paragraph element

Starting URL: https://www.w3schools.com/jsref/tryit.asp?filename=tryjsref_ondblclick

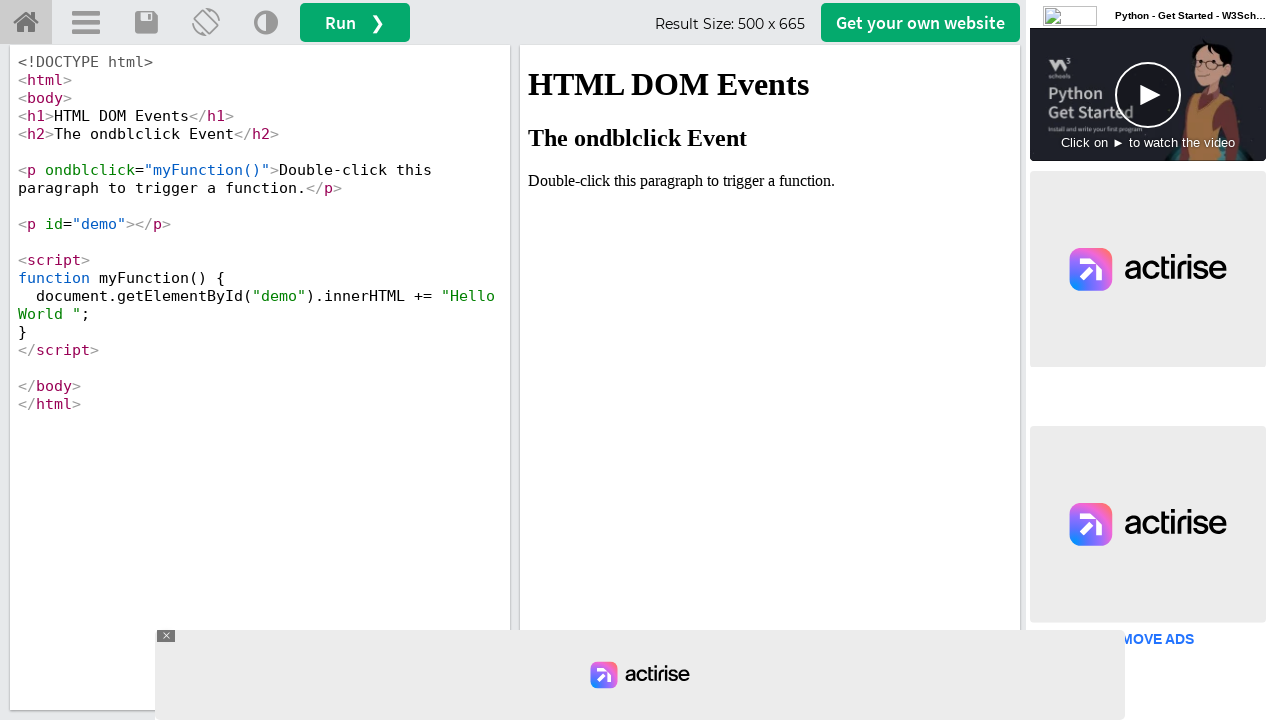

Located iframe#iframeResult for W3Schools example
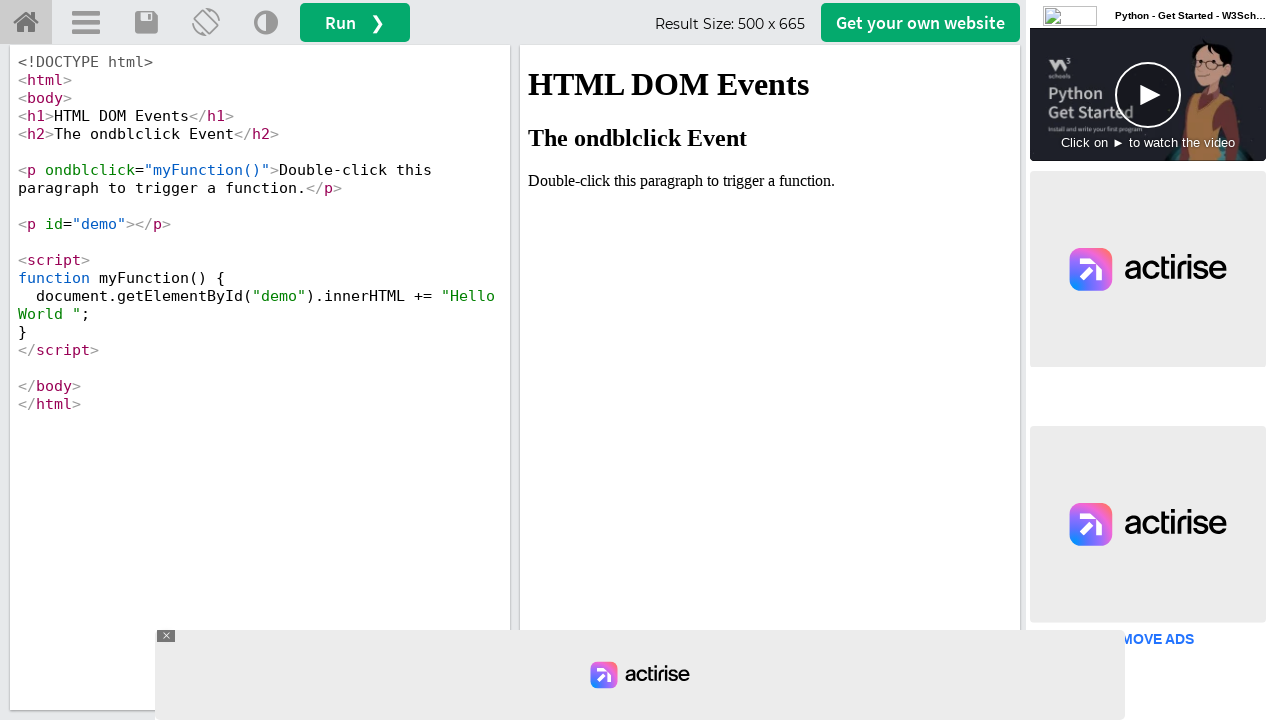

Double-clicked paragraph element to trigger ondblclick function at (770, 181) on iframe#iframeResult >> internal:control=enter-frame >> xpath=//p[text()='Double-
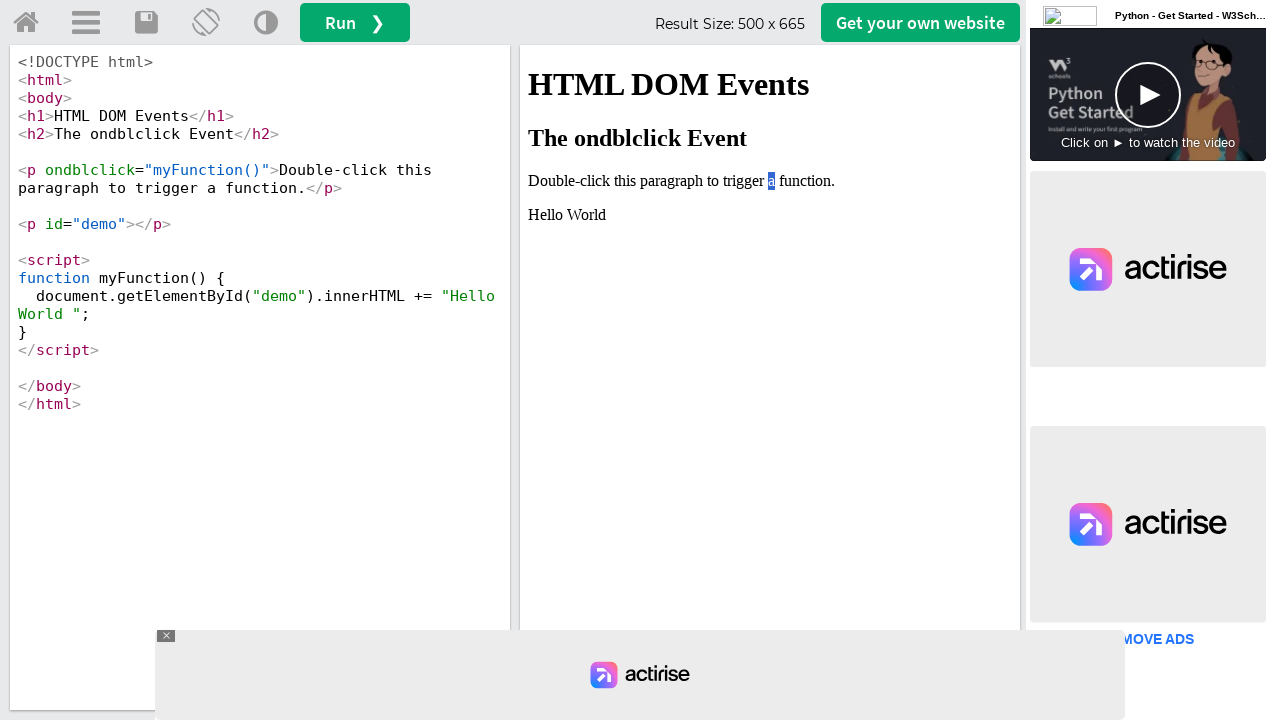

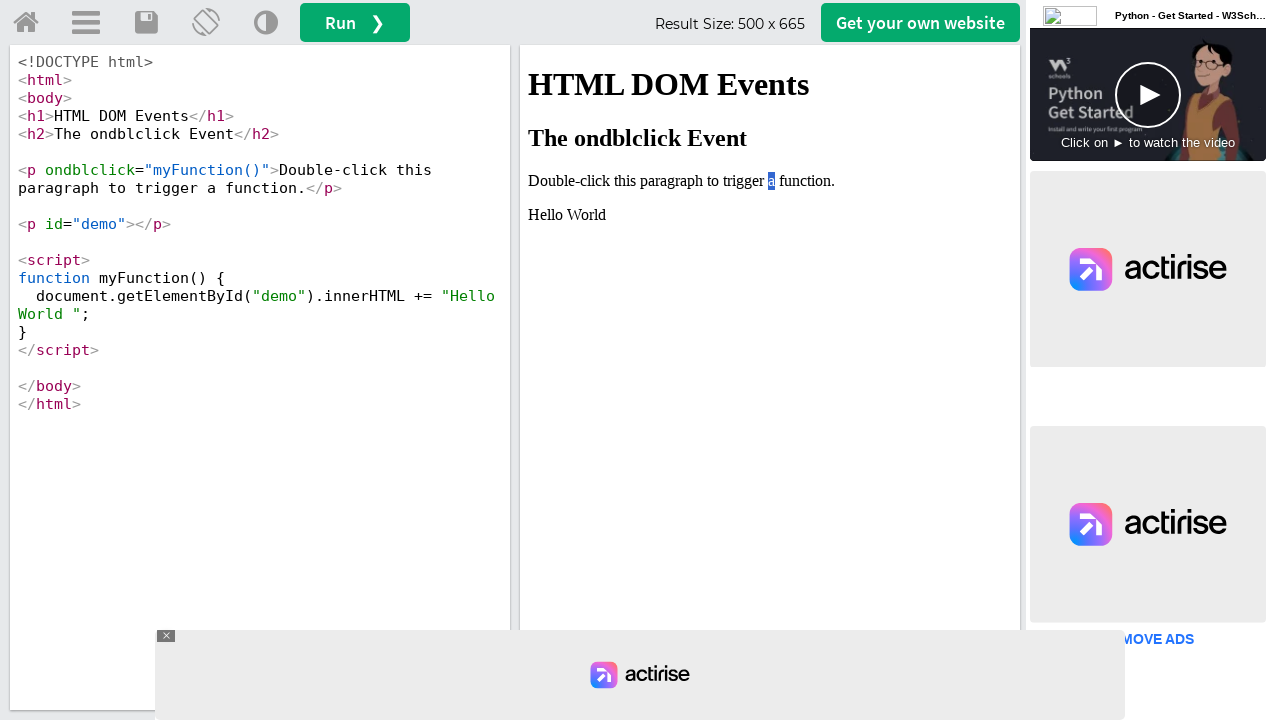